Tests multi-select functionality using Ctrl key to select multiple items

Starting URL: http://jqueryui.com/selectable/#default

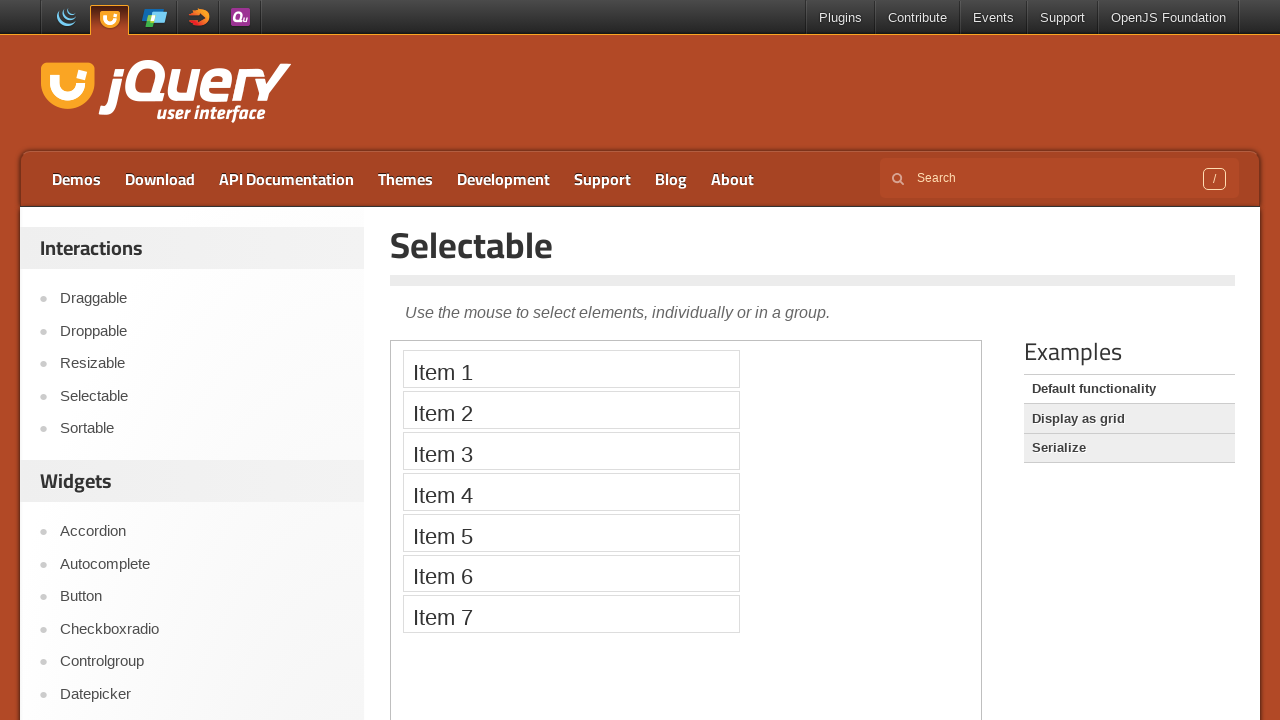

Located iframe containing selectable demo
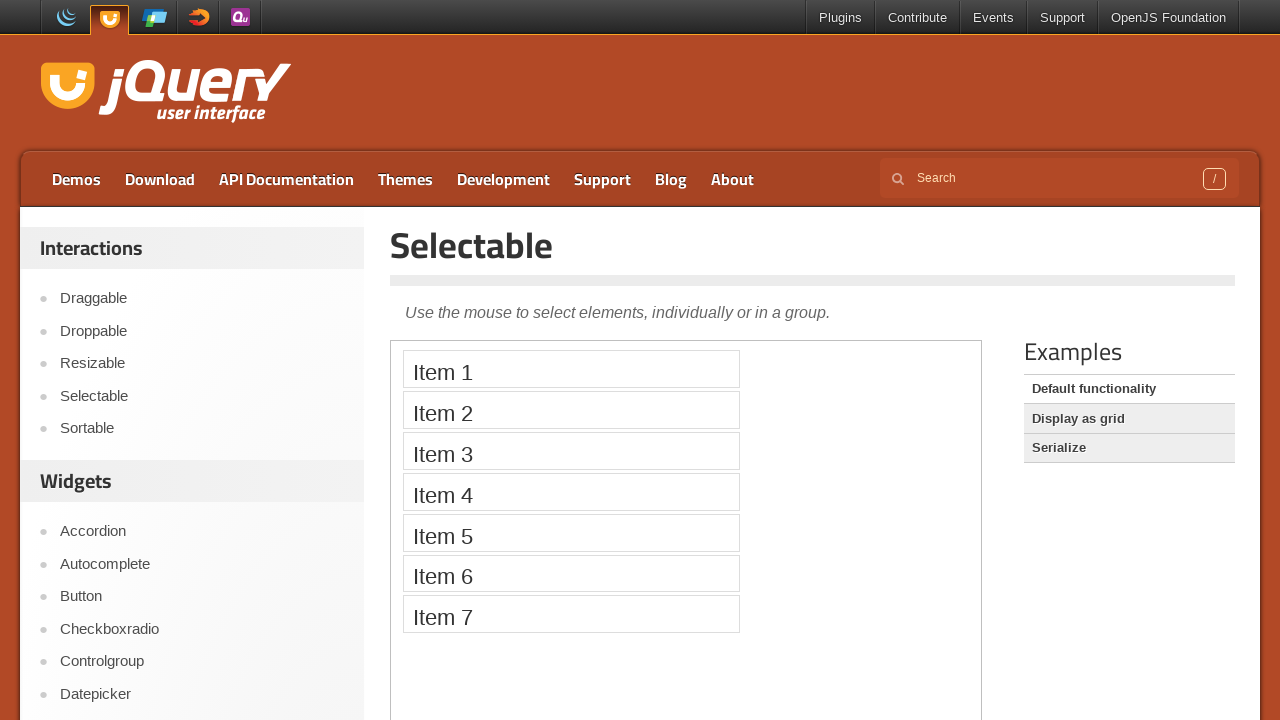

Located all selectable items in the demo
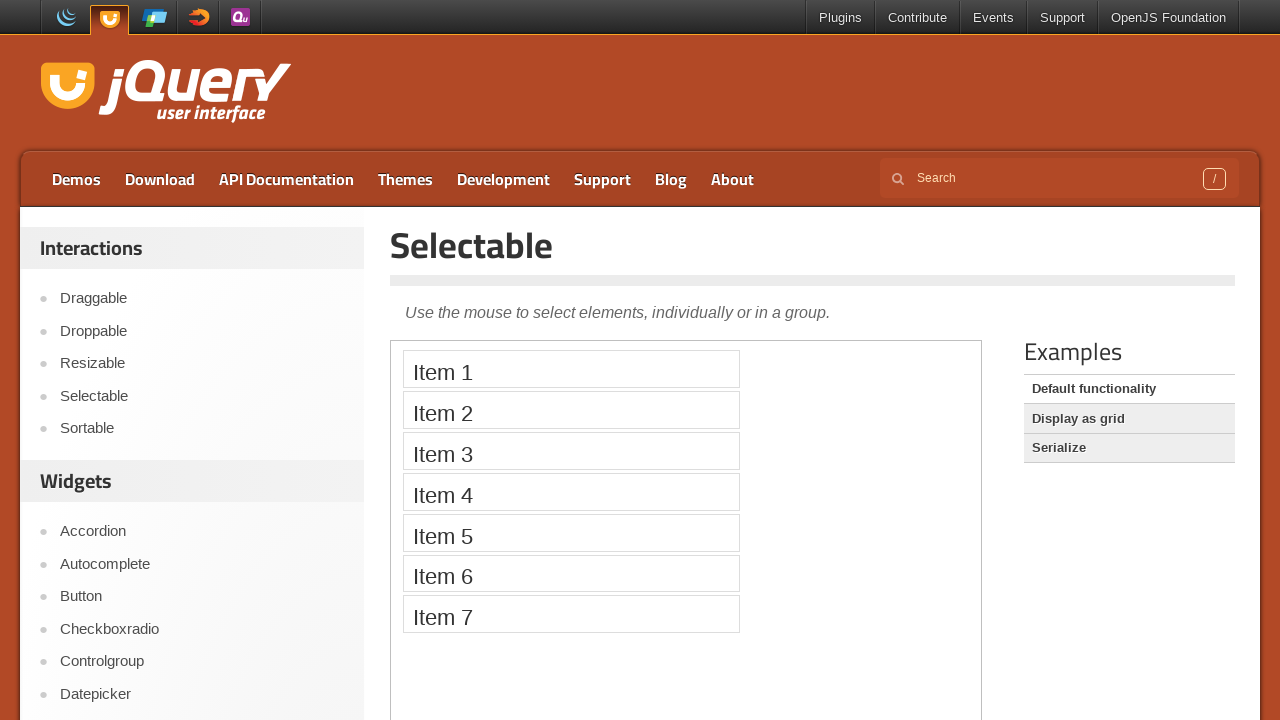

Pressed Control key down to prepare for multi-select
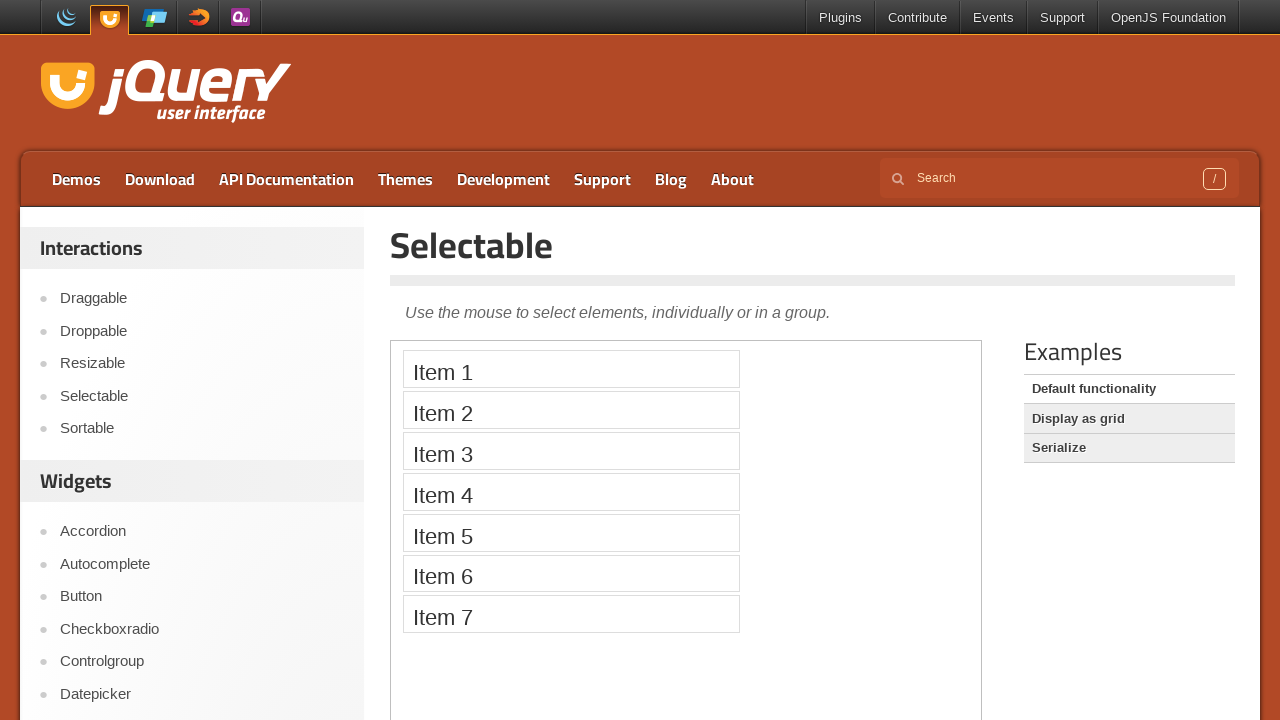

Clicked first item while Control key held down at (571, 369) on iframe >> nth=0 >> internal:control=enter-frame >> li.ui-selectee >> nth=0
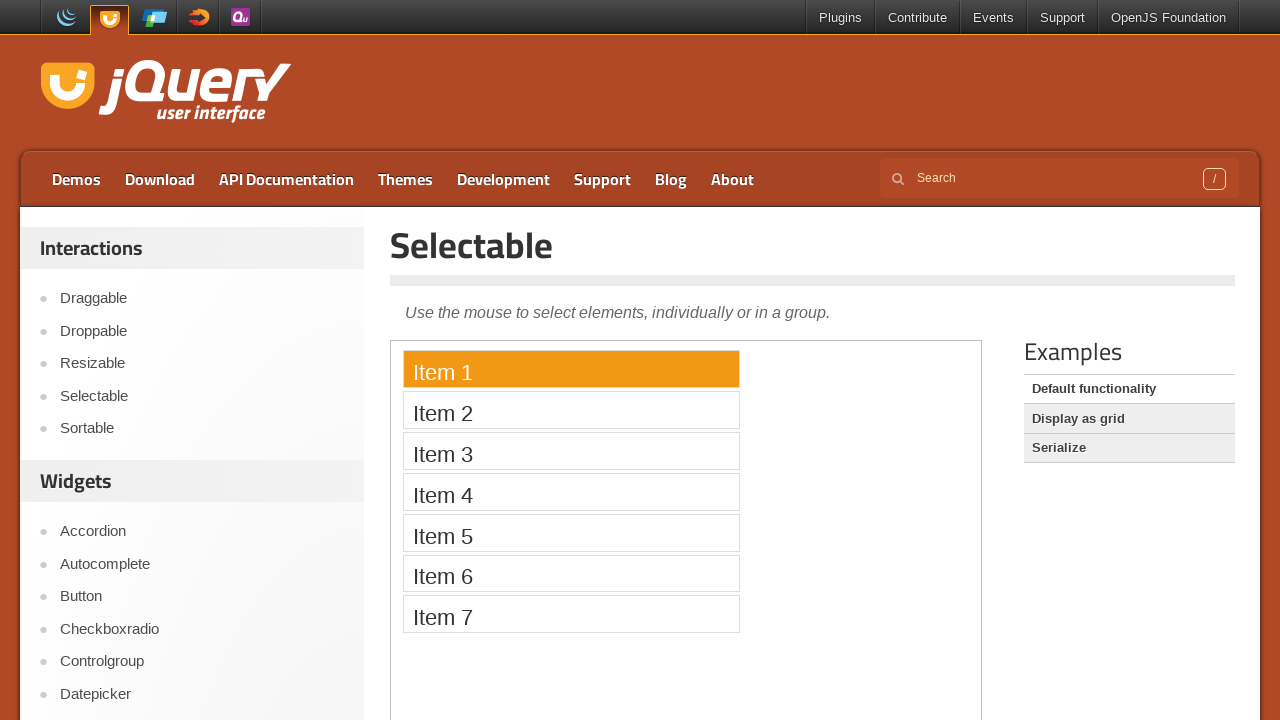

Clicked second item while Control key held down at (571, 410) on iframe >> nth=0 >> internal:control=enter-frame >> li.ui-selectee >> nth=1
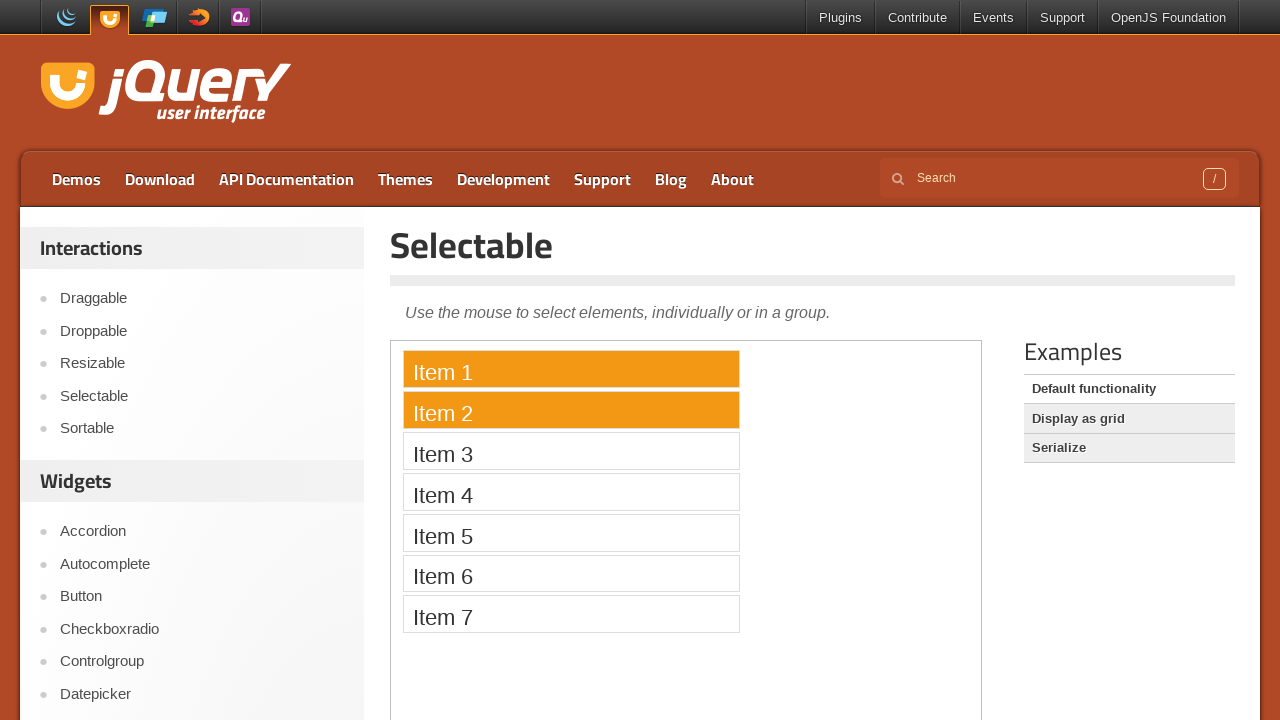

Released Control key to end multi-select mode
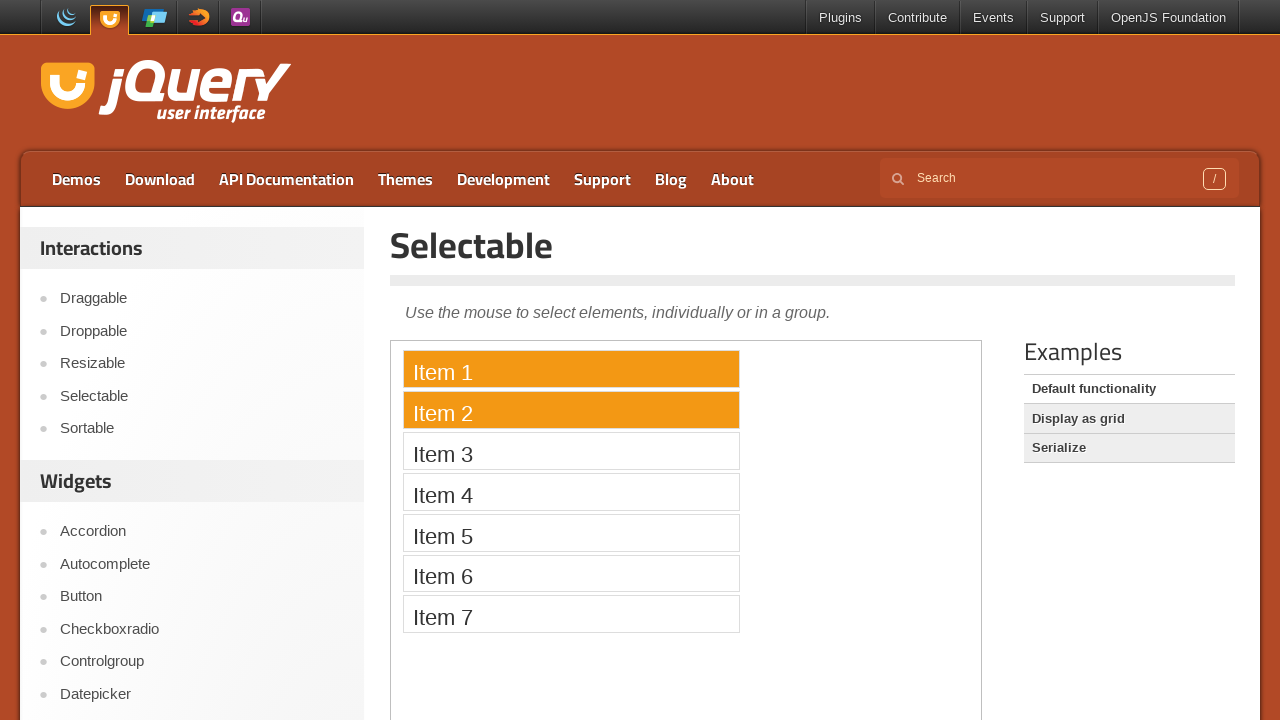

Clicked fourth item without Control key, deselecting previous selections at (571, 492) on iframe >> nth=0 >> internal:control=enter-frame >> li.ui-selectee >> nth=3
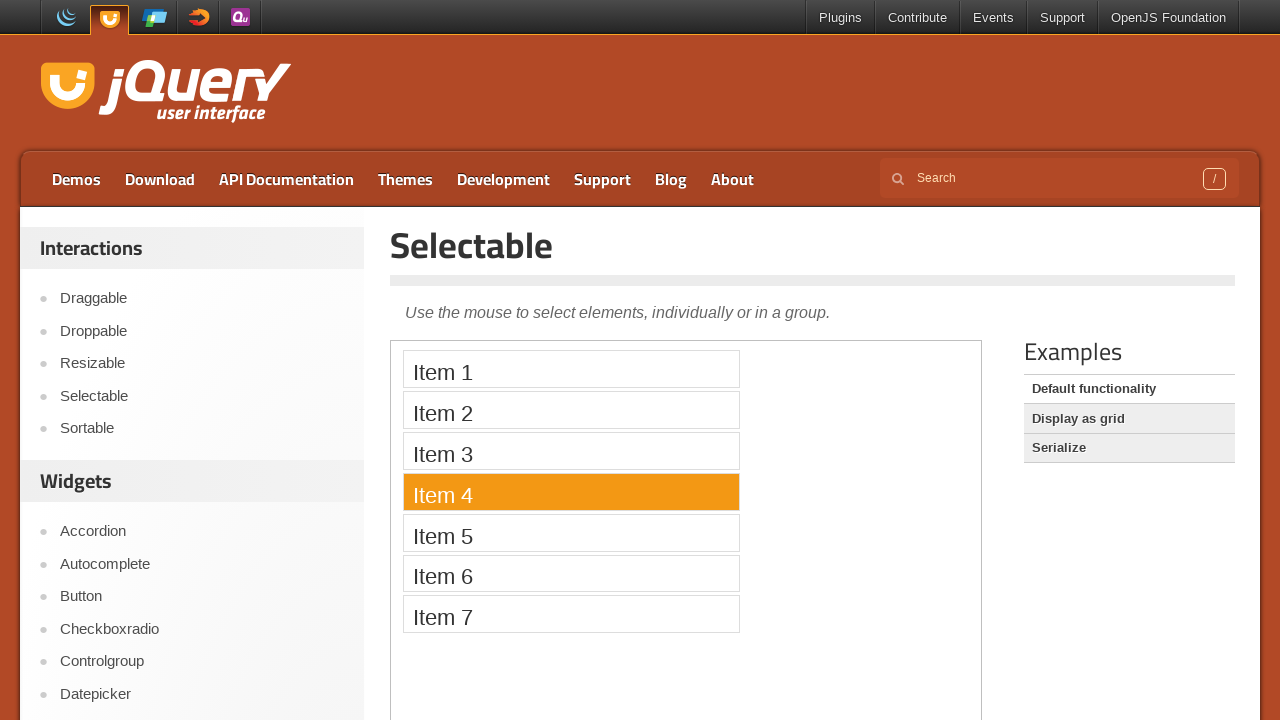

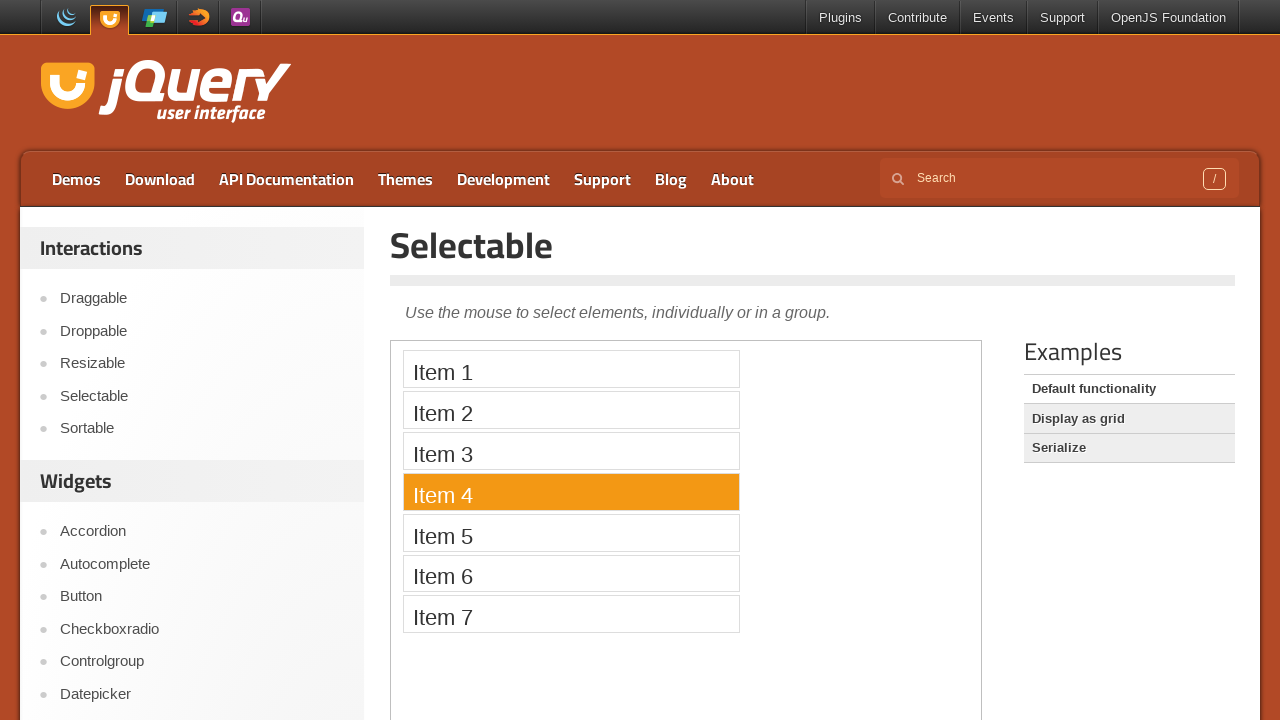